Tests drag and drop functionality on jQuery UI demo page by dragging an element and dropping it onto a target element within an iframe

Starting URL: https://jqueryui.com/droppable/

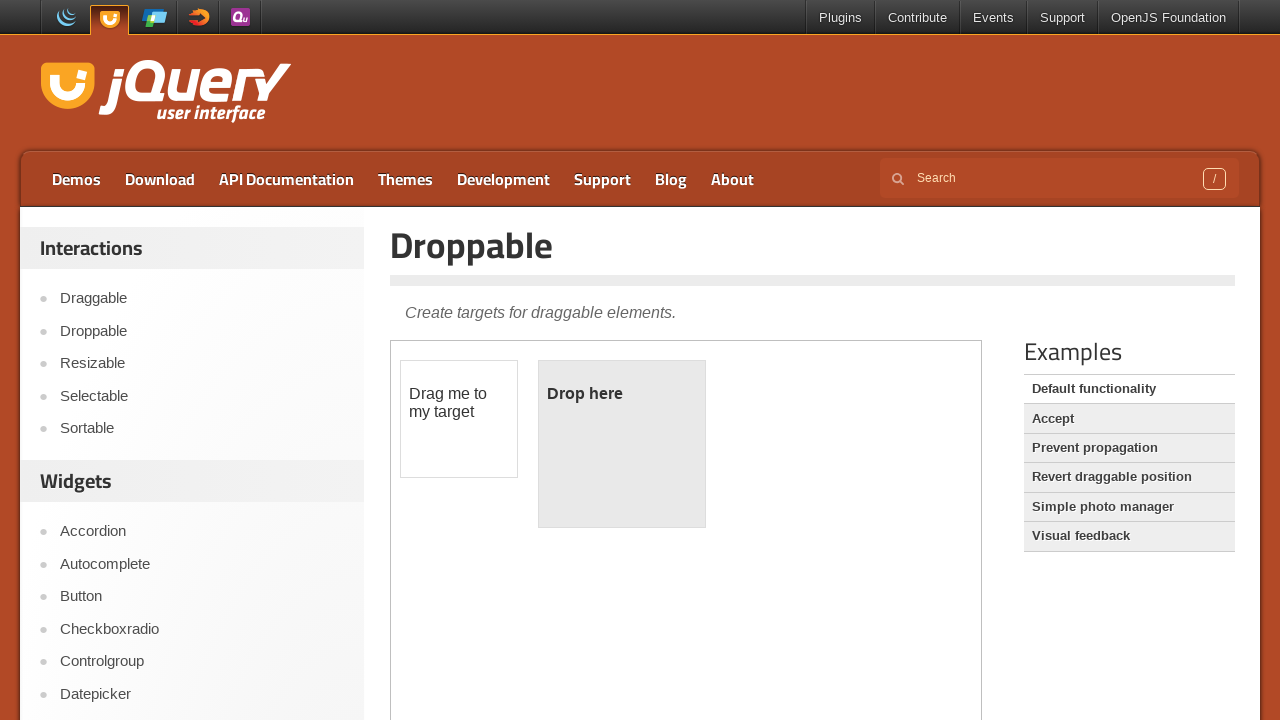

Navigated to jQuery UI droppable demo page
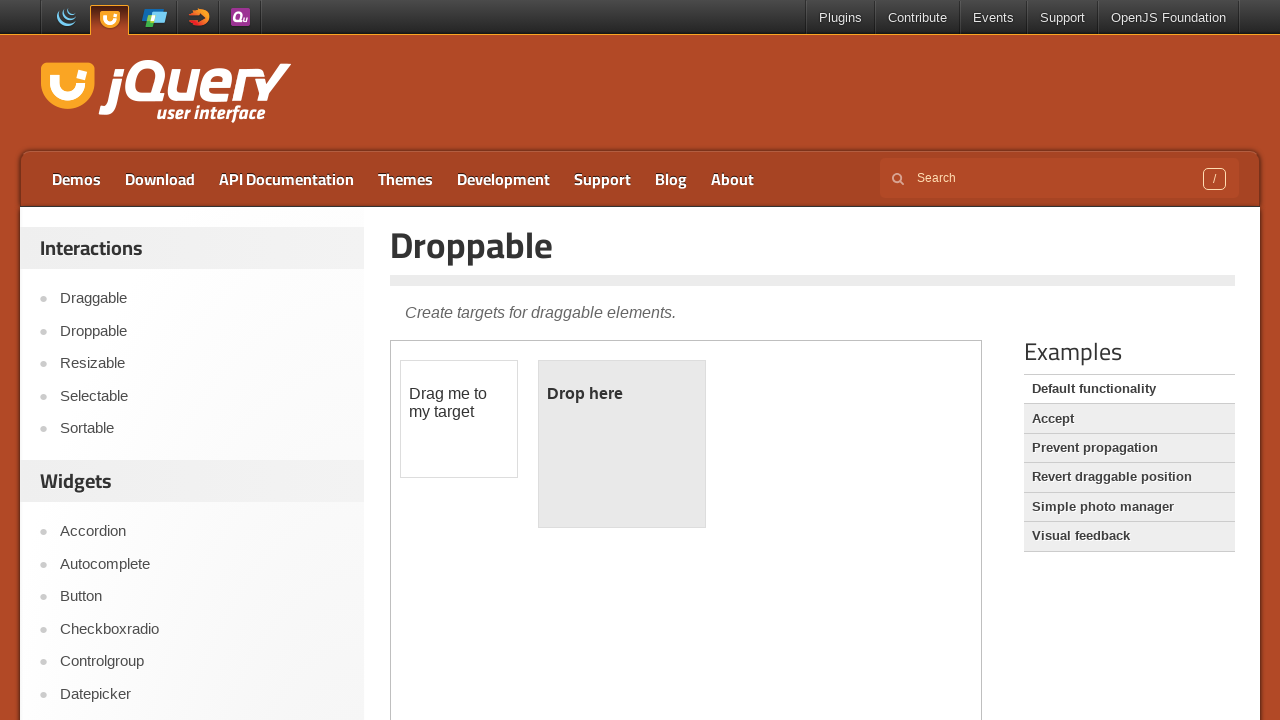

Located demo iframe
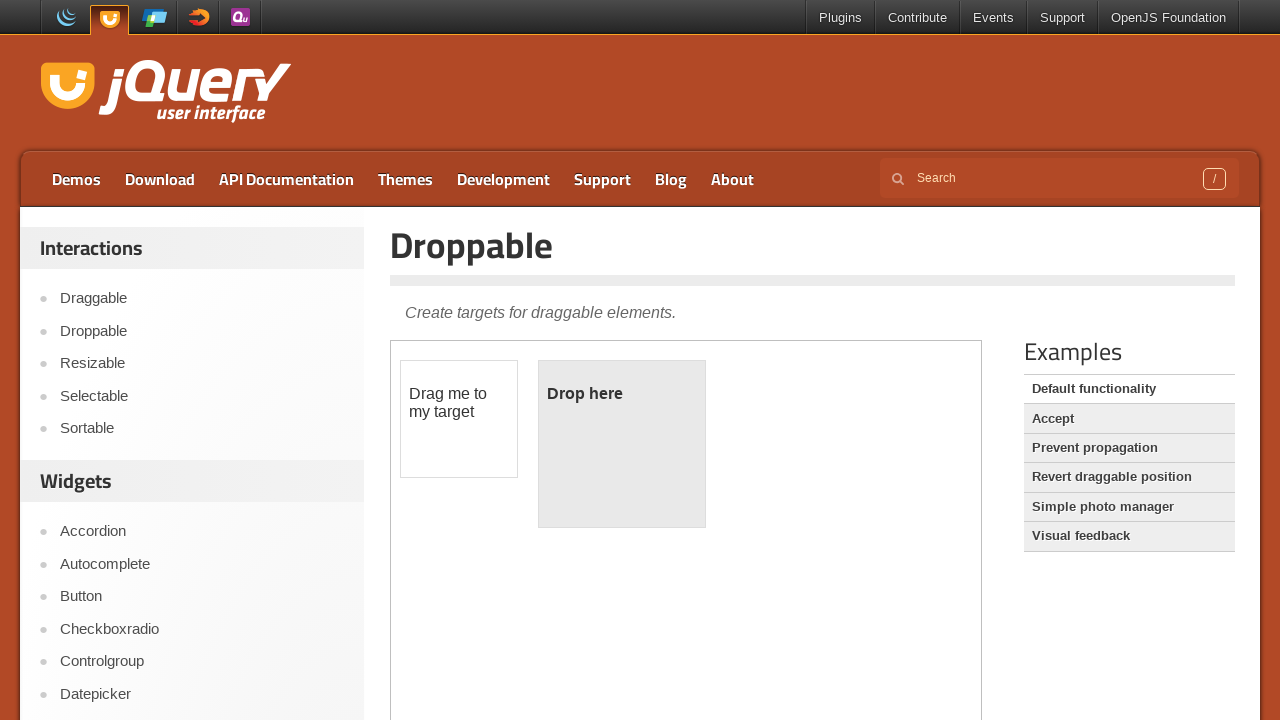

Located draggable element within iframe
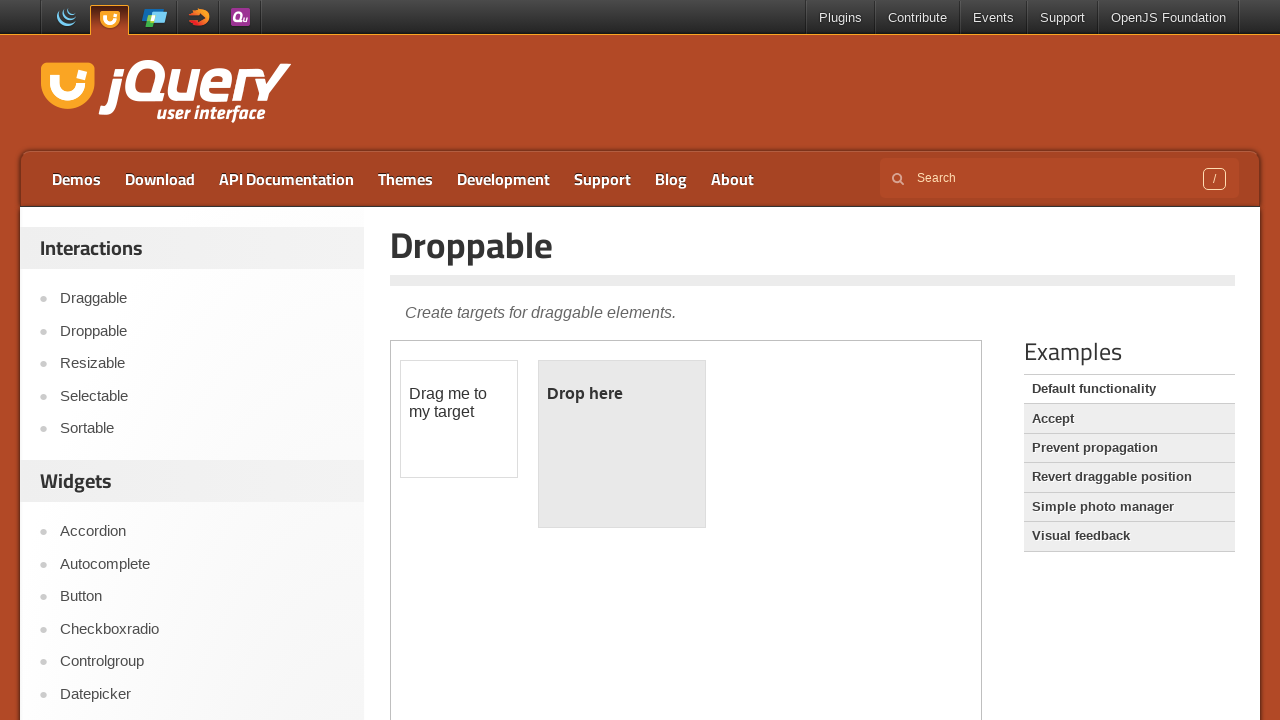

Located droppable element within iframe
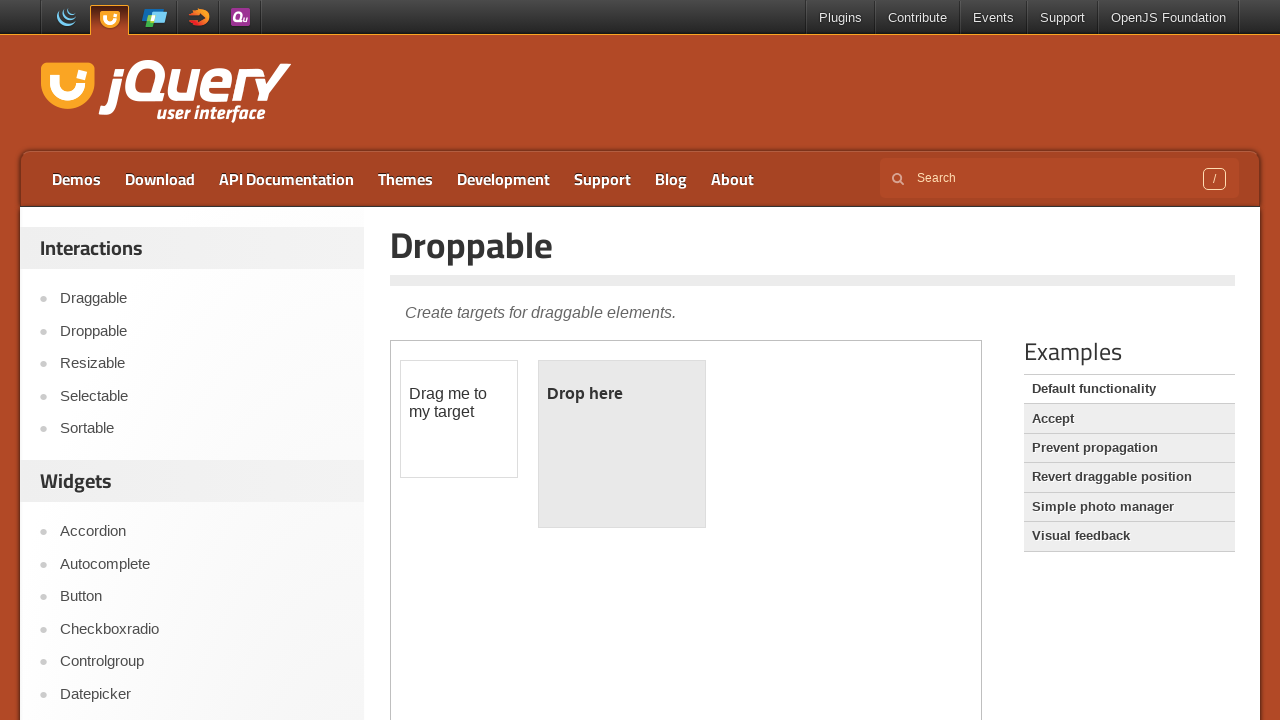

Dragged element onto droppable target at (622, 444)
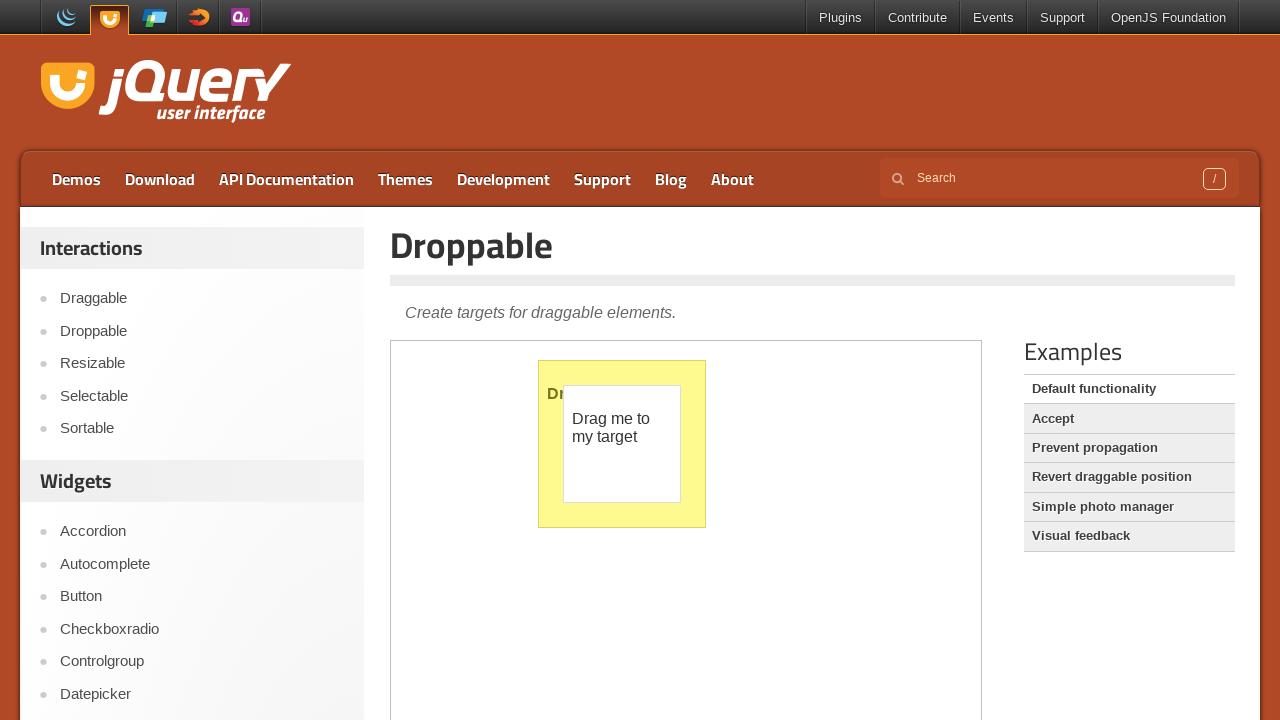

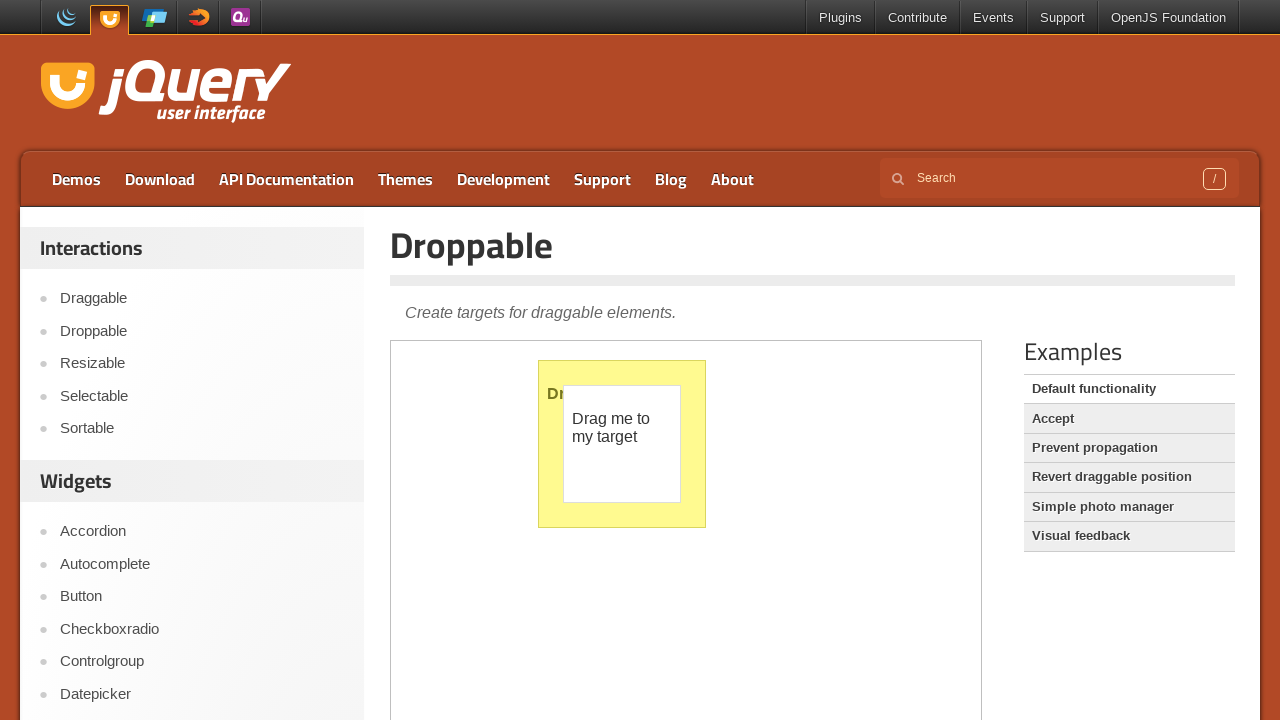